Tests browser navigation functionality by navigating to different pages and using back/forward navigation buttons

Starting URL: https://demo.automationtesting.in/Register.html

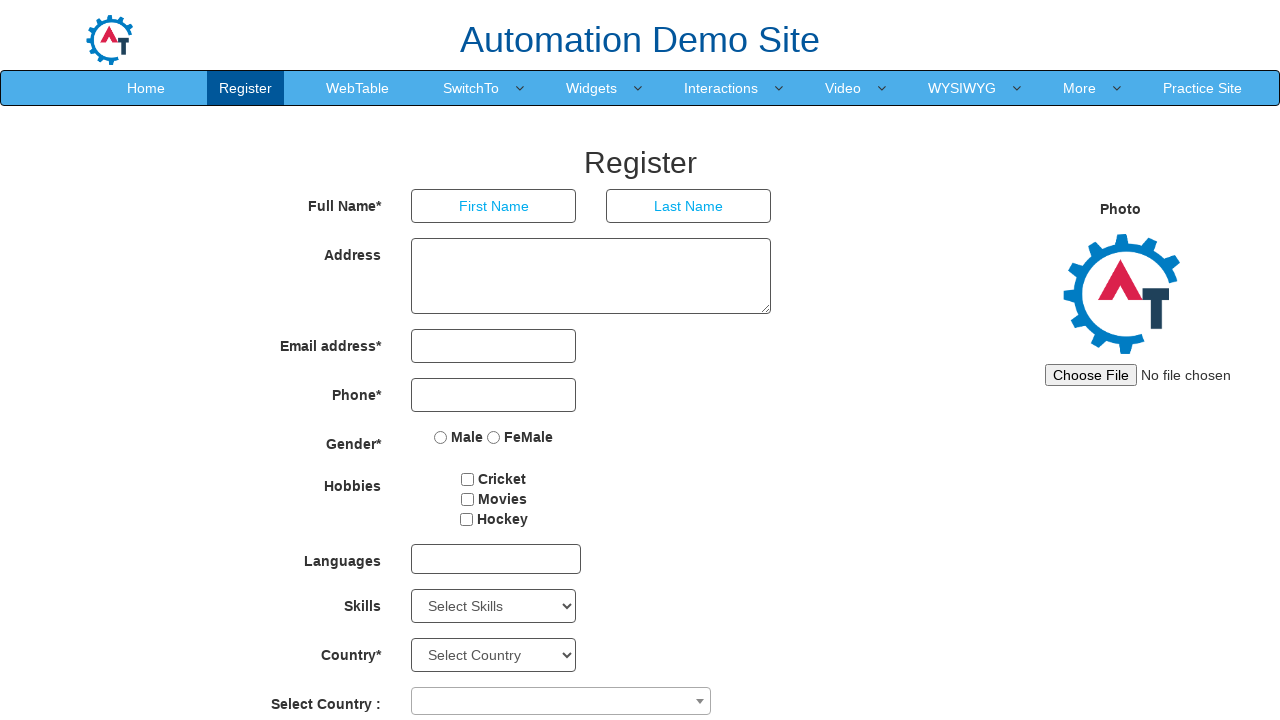

Navigated to AutomationPractice page
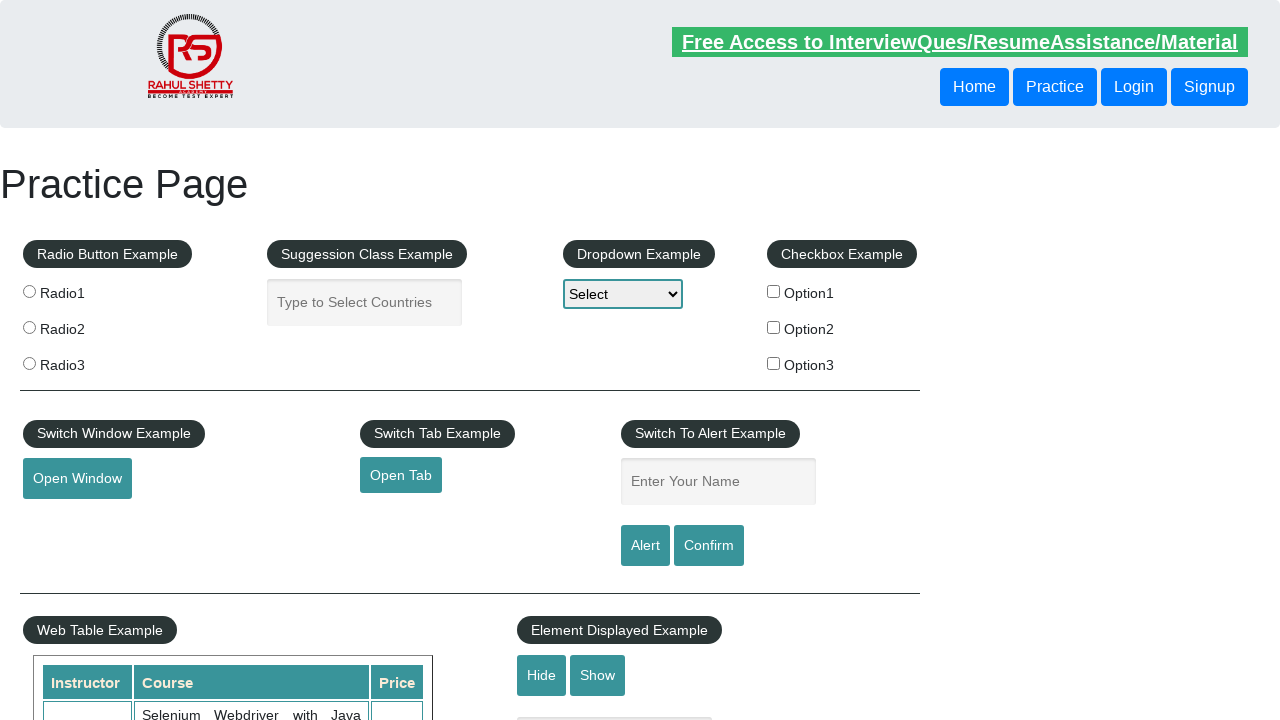

Navigated back to previous page
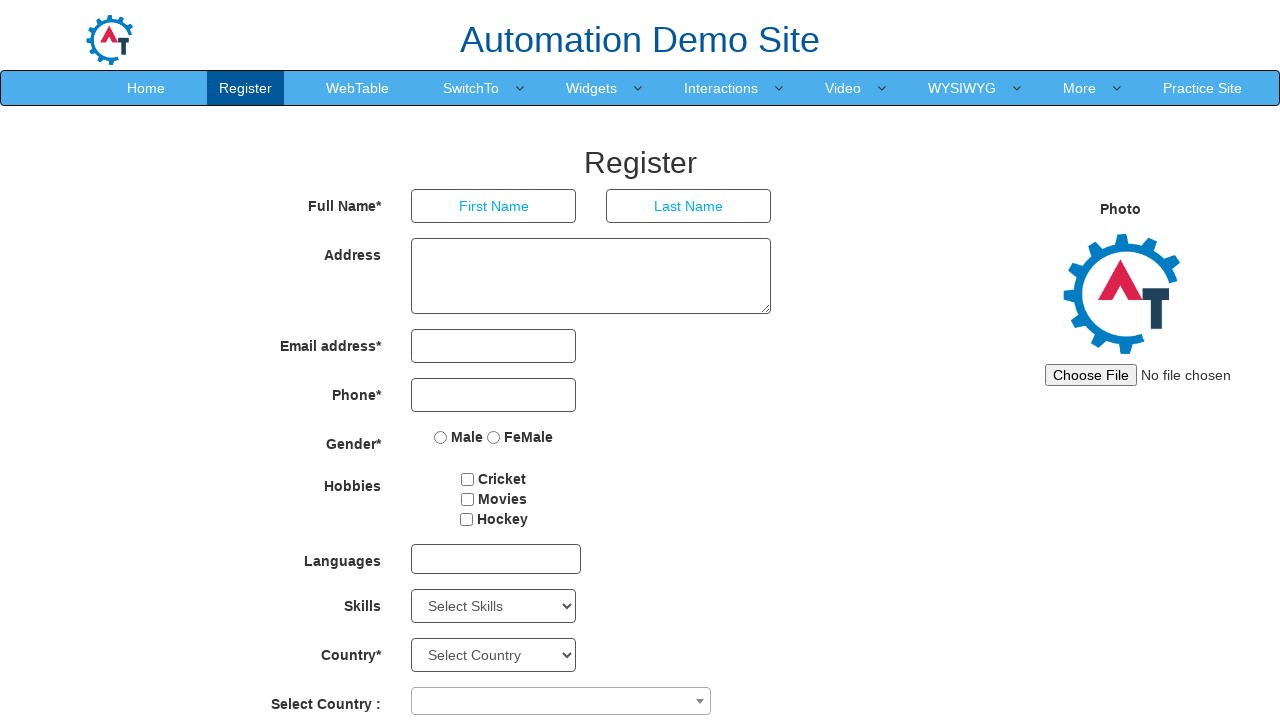

Navigated forward to AutomationPractice page
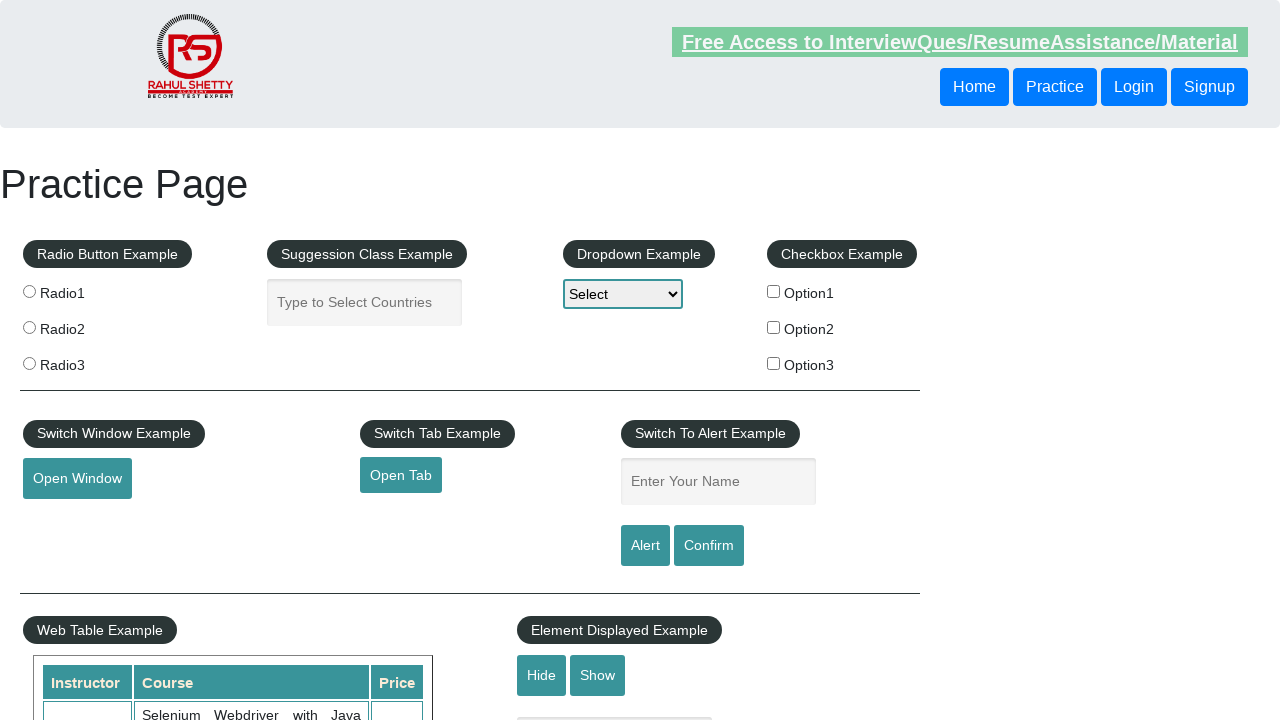

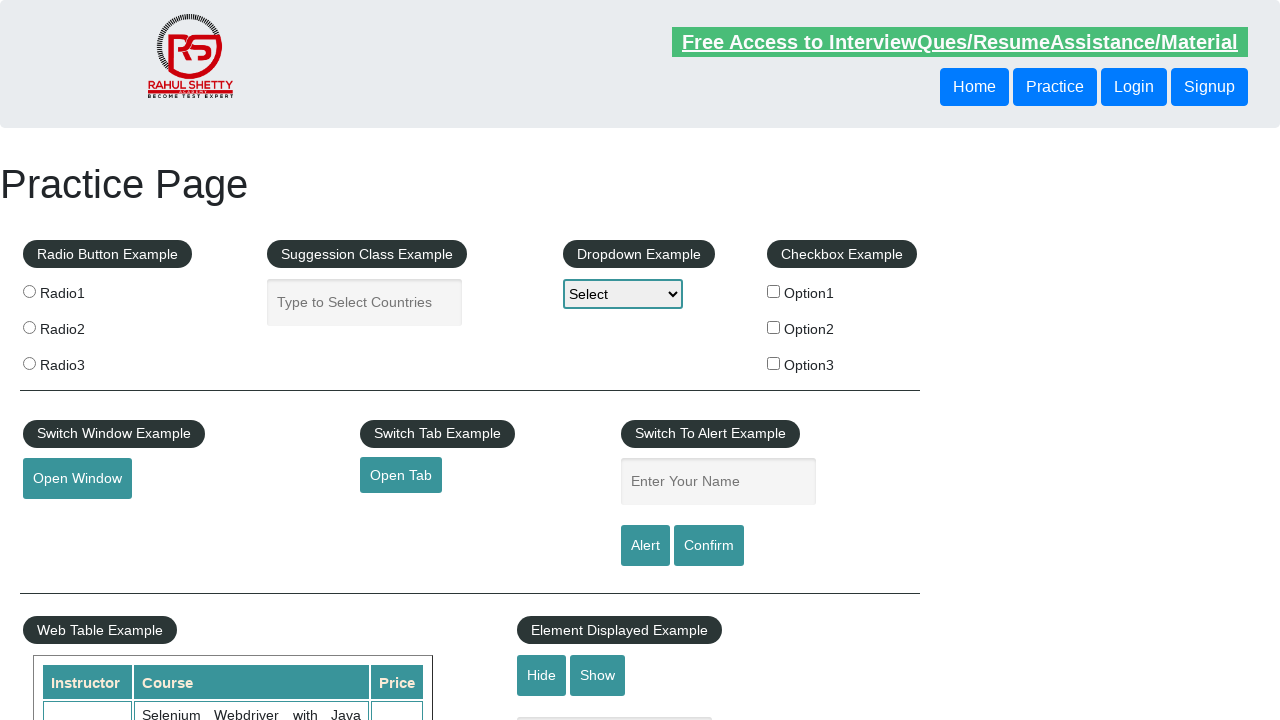